Tests the Automation Exercise website by verifying the number of links on the homepage, clicking on the Products link, and verifying that a special offer element is displayed on the products page.

Starting URL: https://www.automationexercise.com/

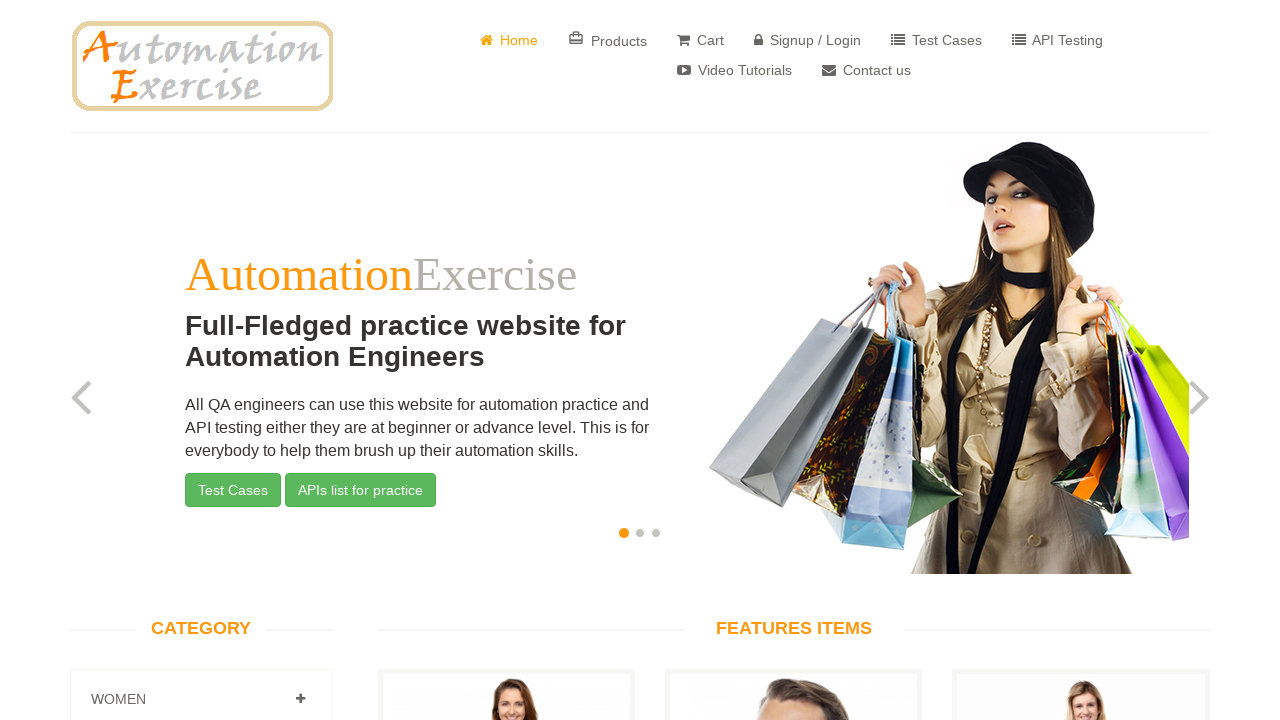

Waited for link elements to load on homepage
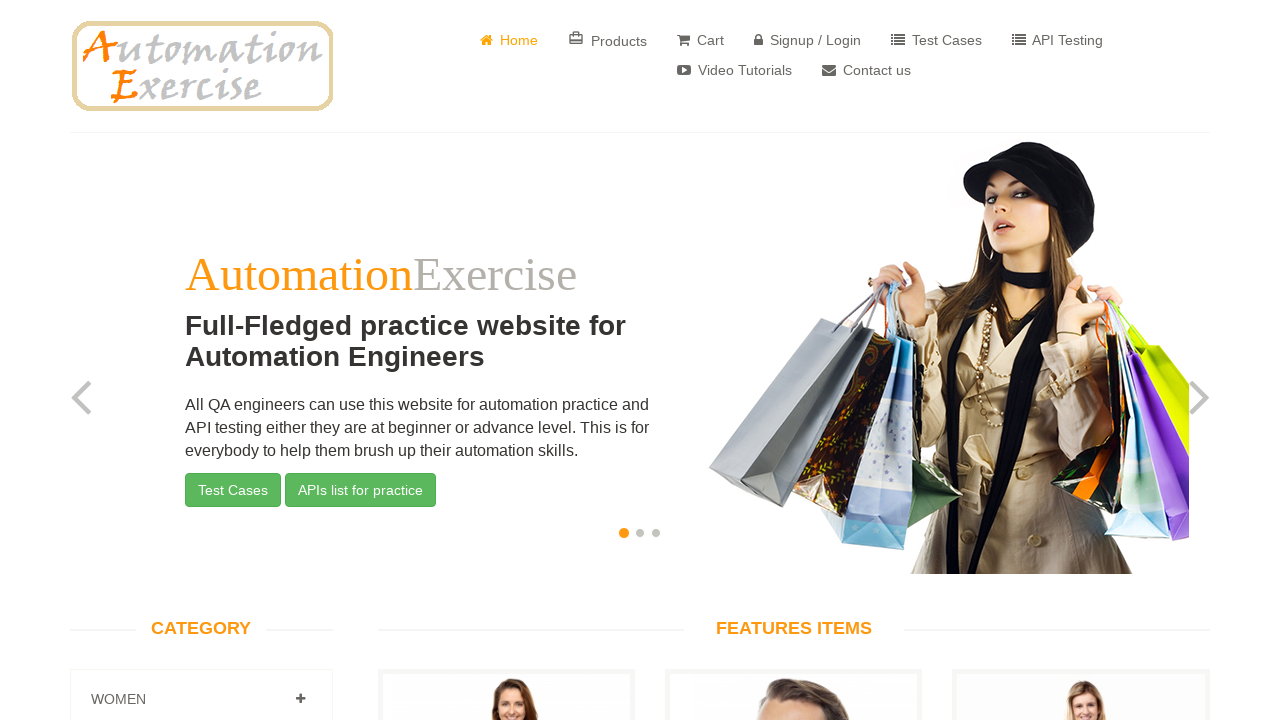

Retrieved all 147 links from the homepage
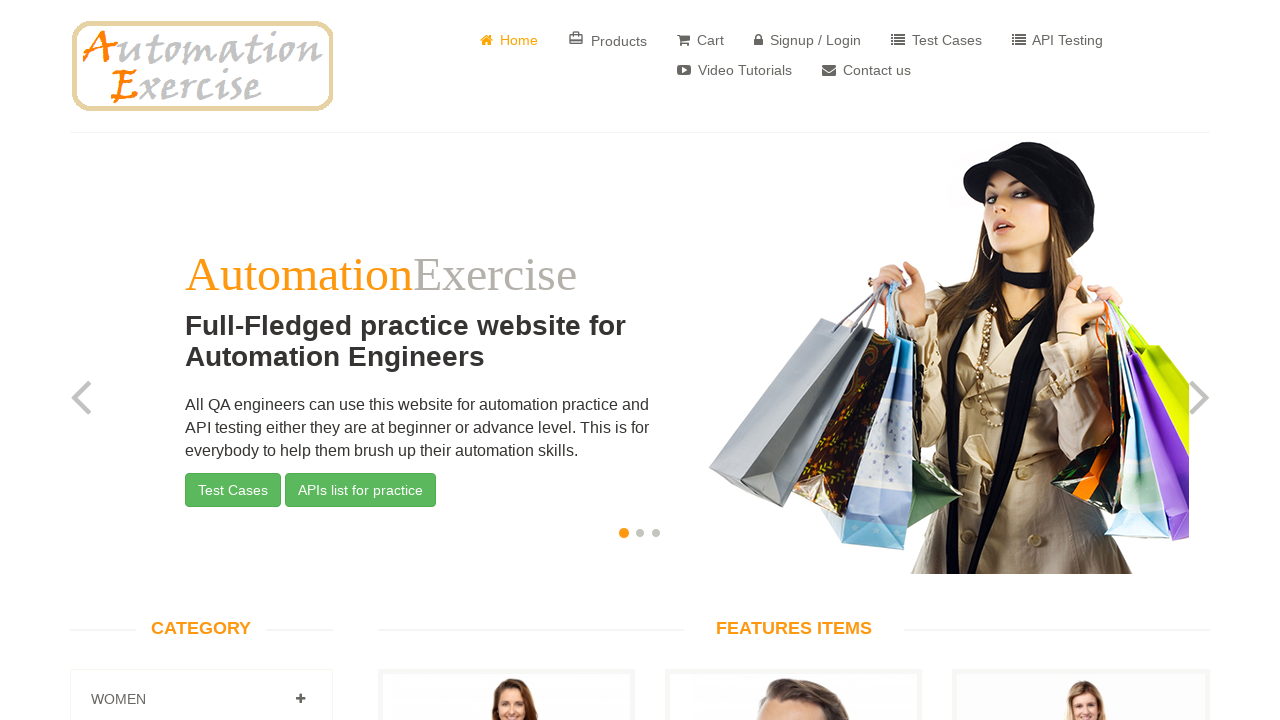

Clicked on Products link at (608, 40) on text=Products
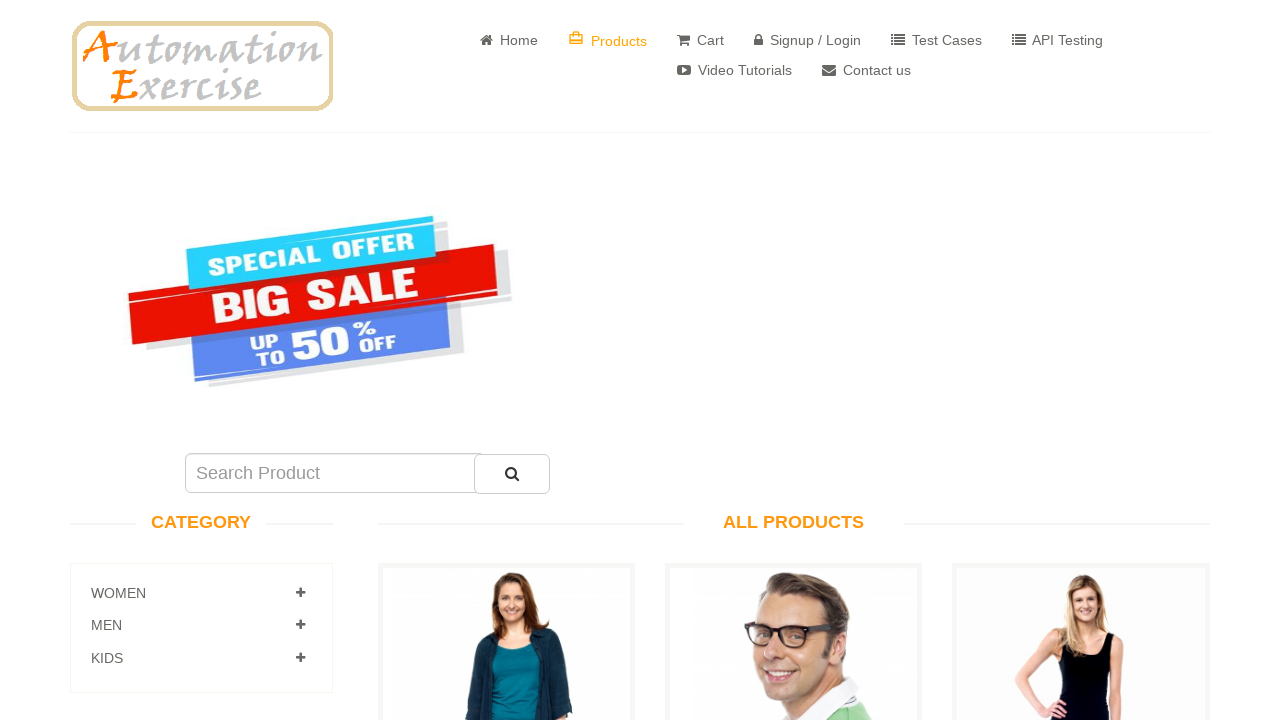

Waited for special offer element to load on products page
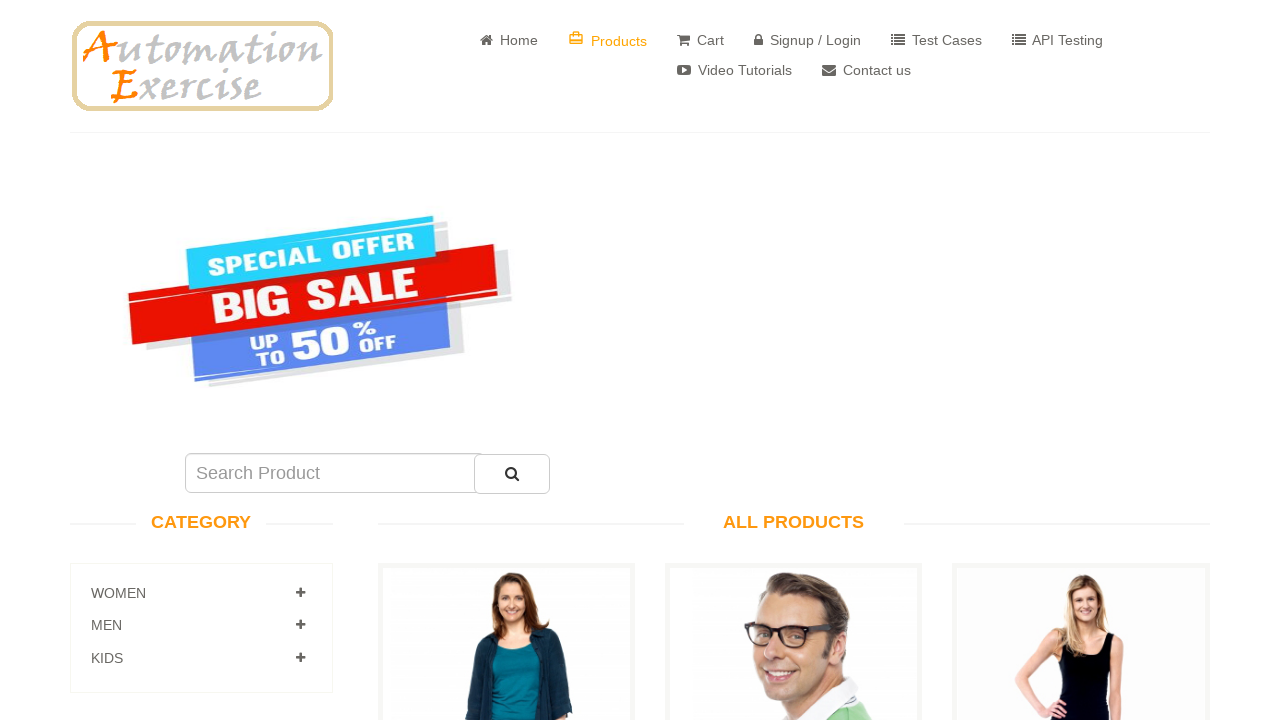

Located special offer element
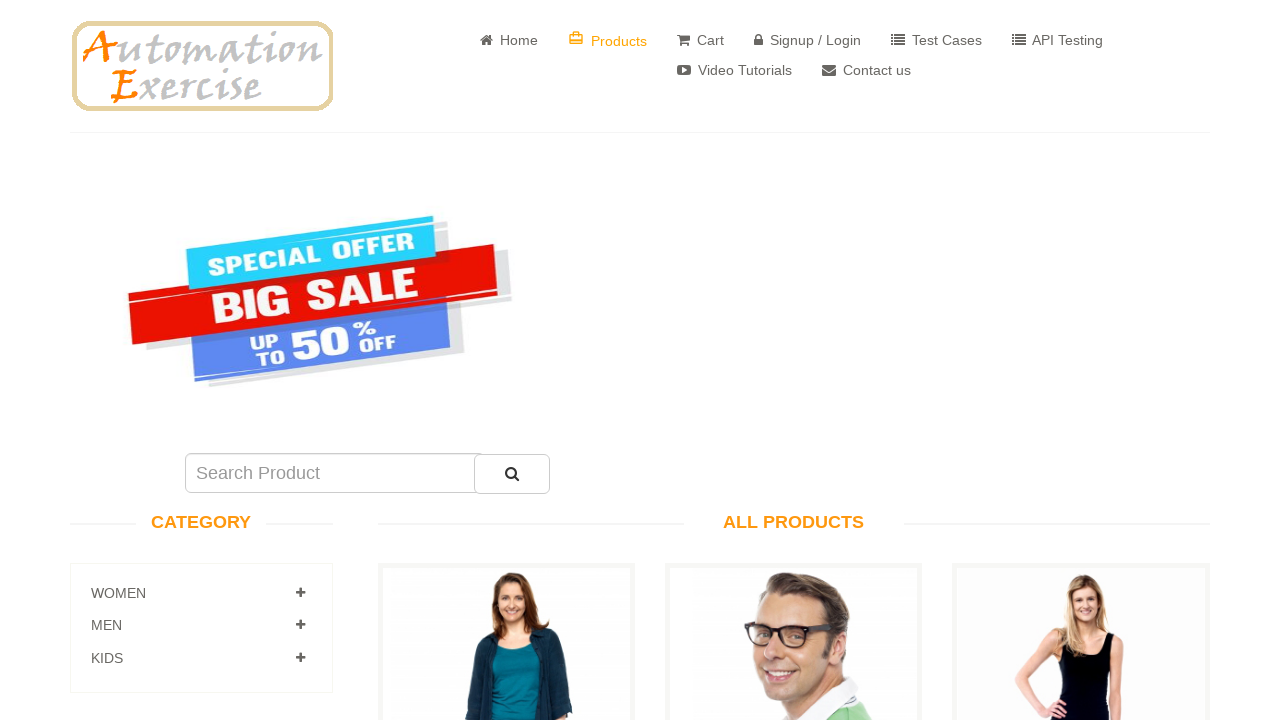

Verified that special offer element is visible
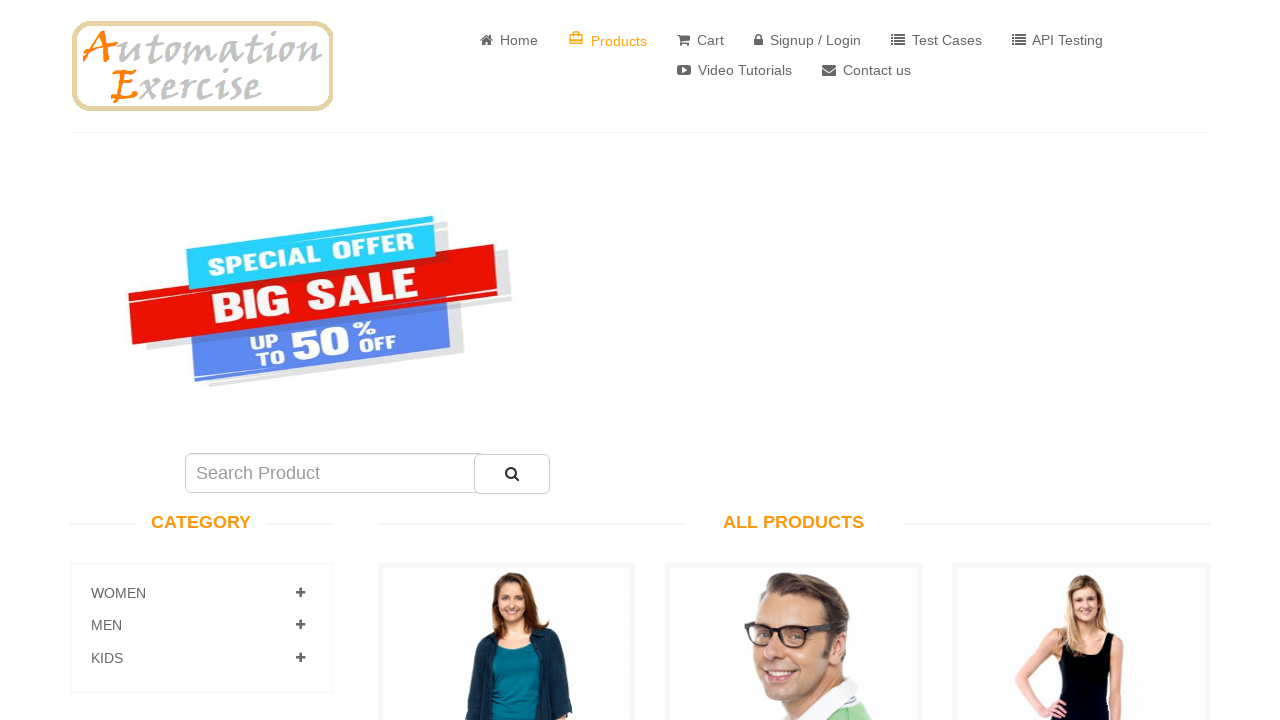

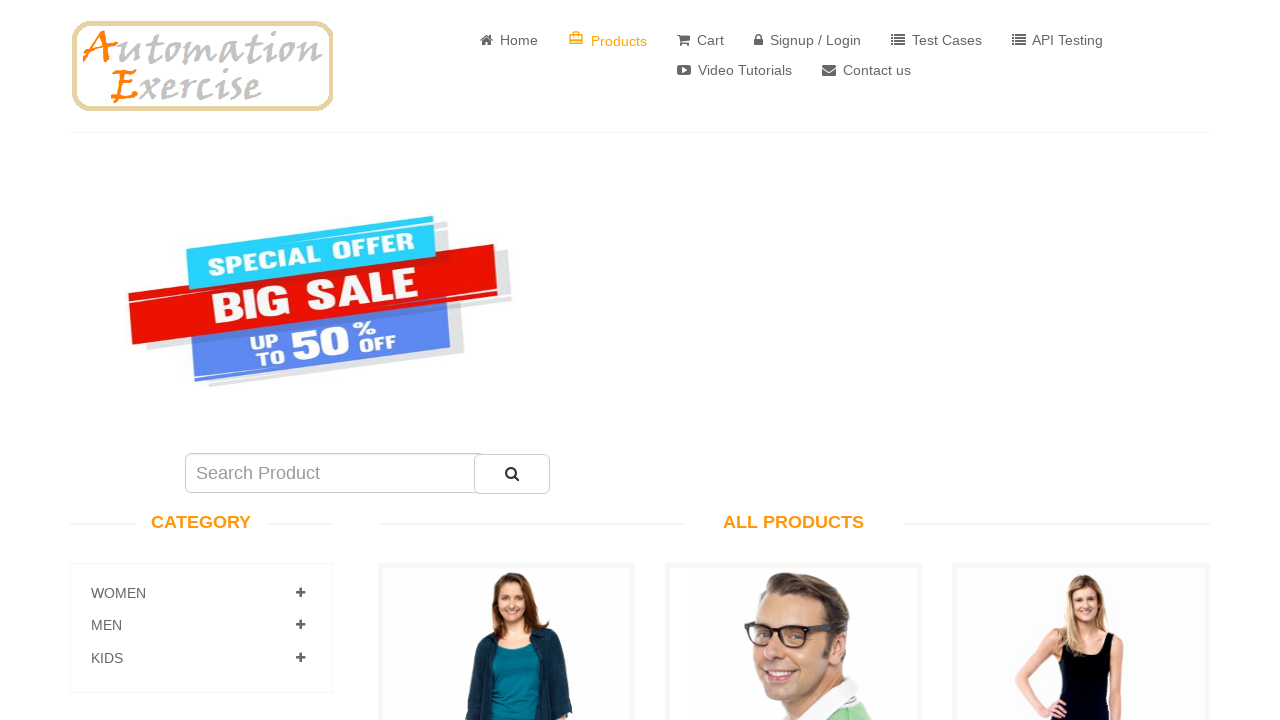